Tests that browser back button works correctly with filters

Starting URL: https://demo.playwright.dev/todomvc

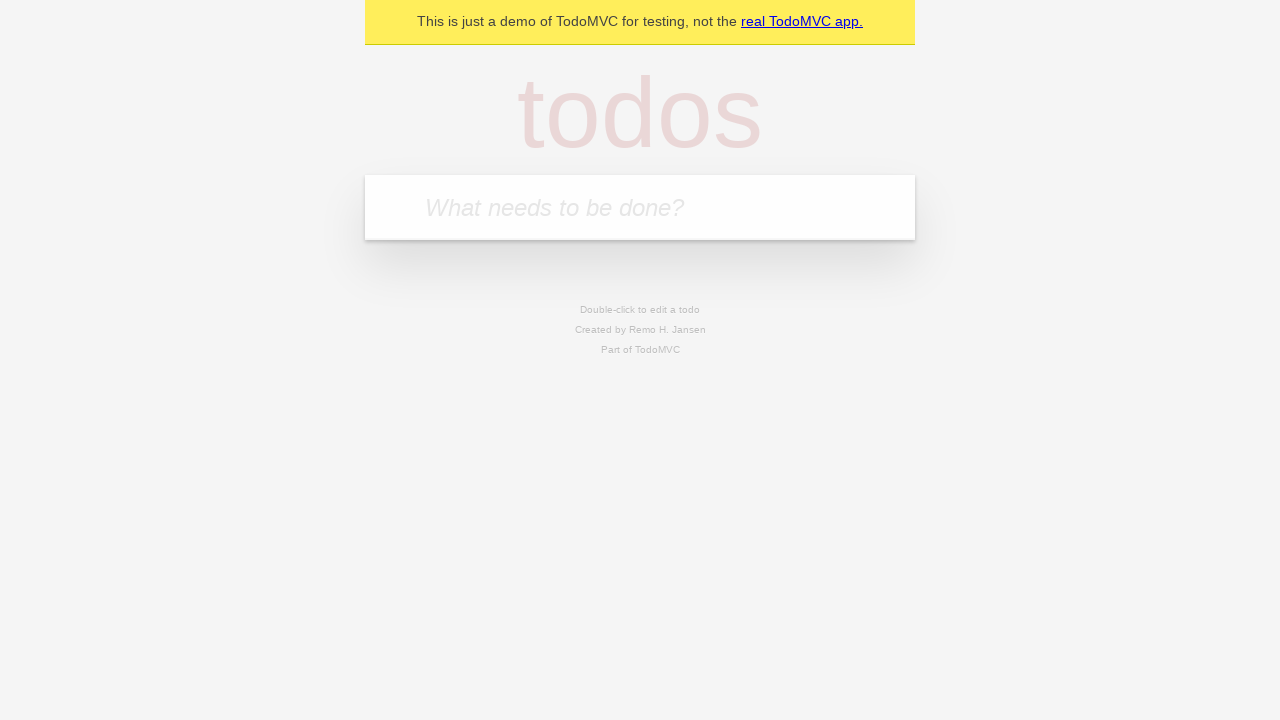

Filled new todo input with 'buy some cheese' on .new-todo
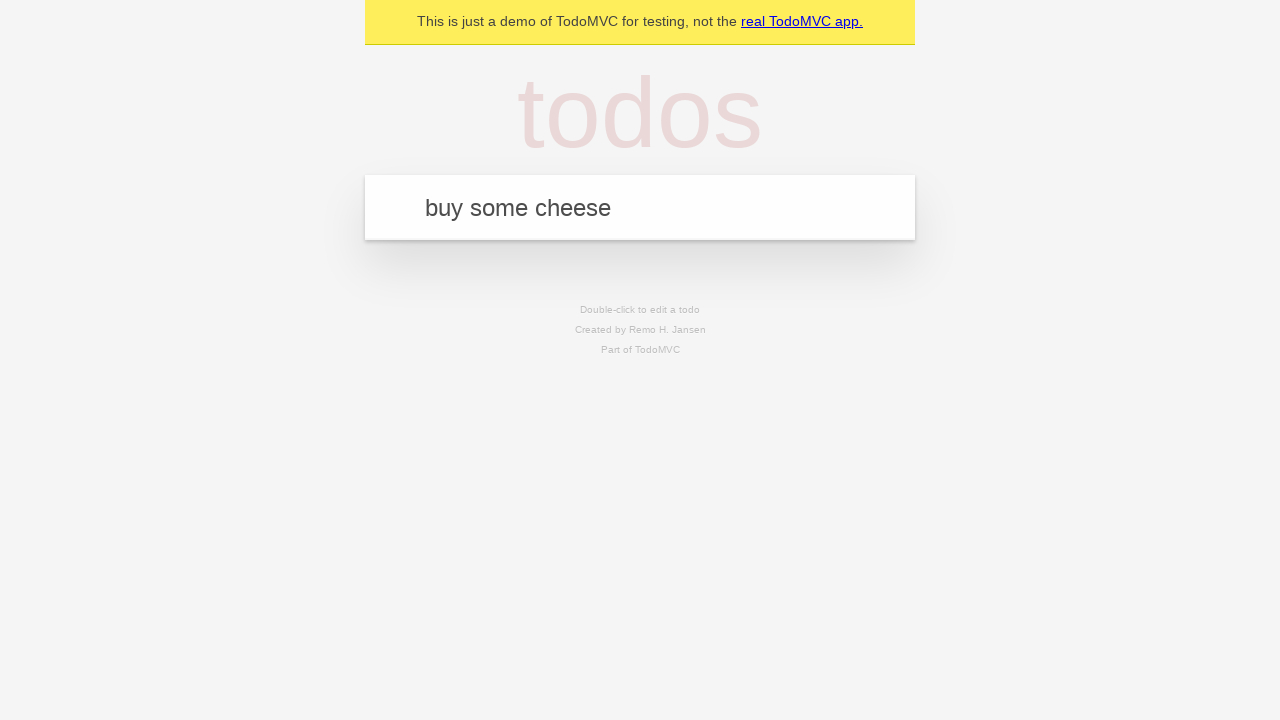

Pressed Enter to create first todo on .new-todo
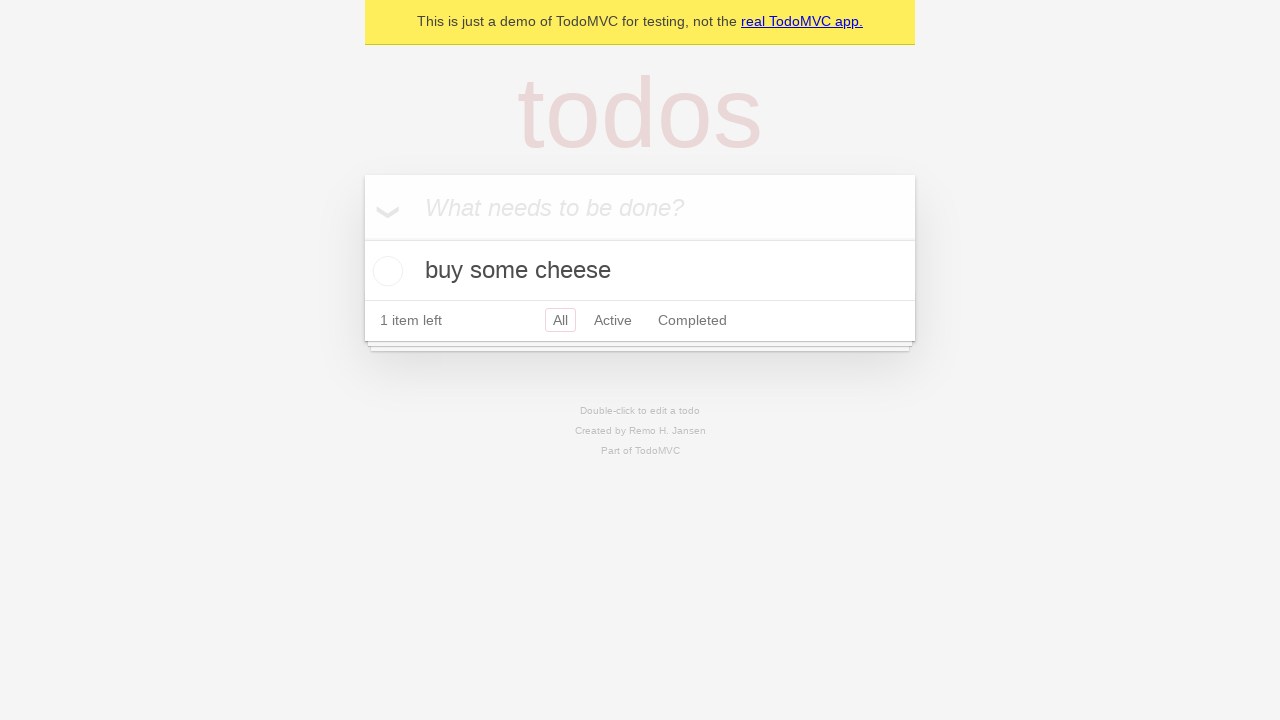

Filled new todo input with 'feed the cat' on .new-todo
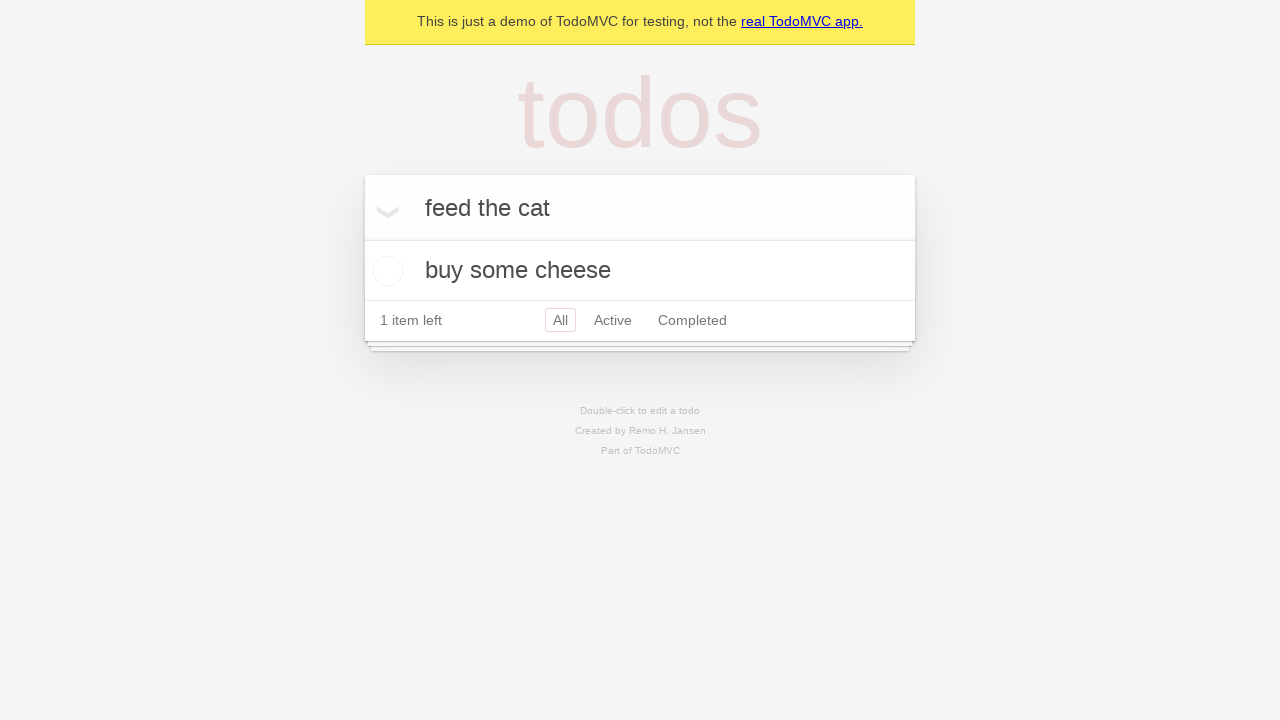

Pressed Enter to create second todo on .new-todo
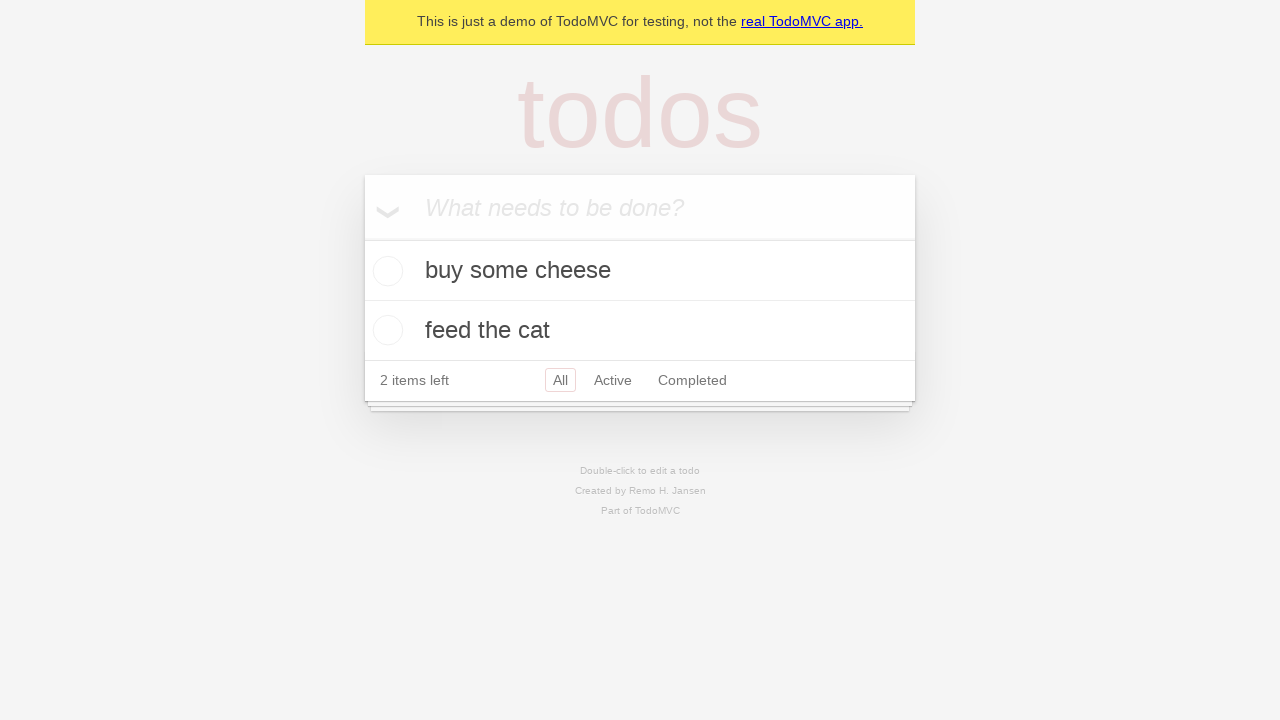

Filled new todo input with 'book a doctors appointment' on .new-todo
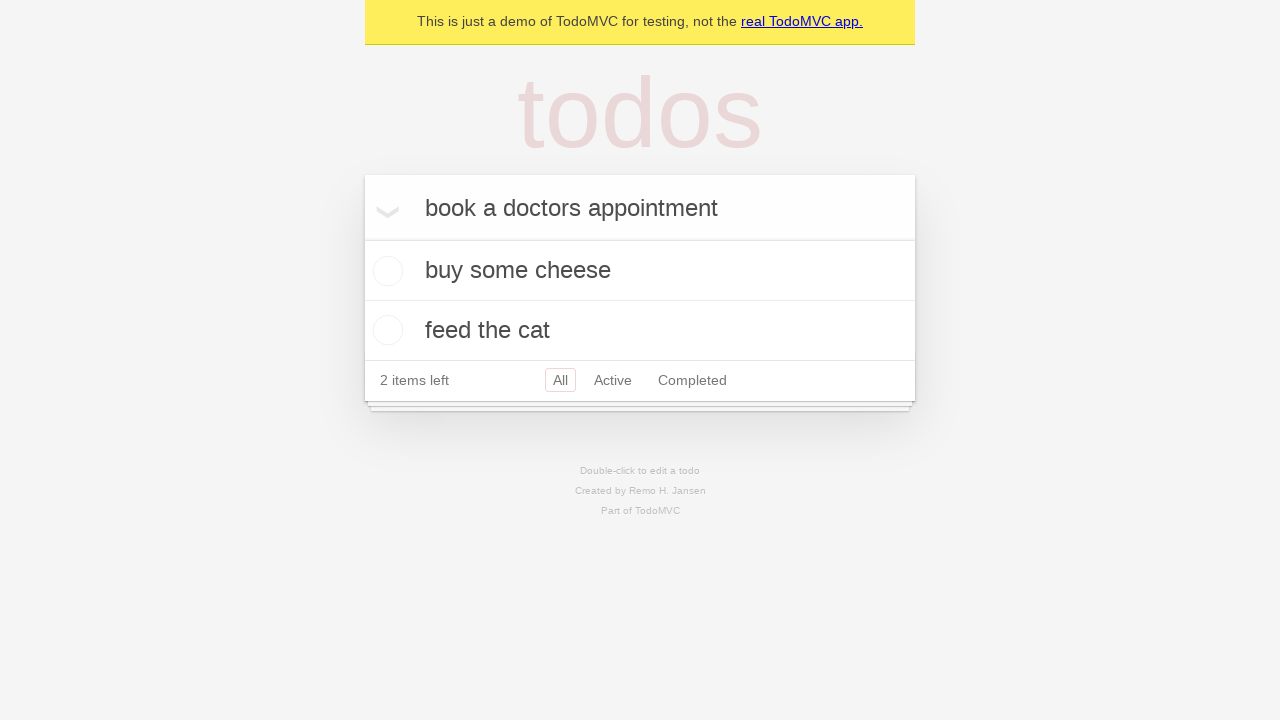

Pressed Enter to create third todo on .new-todo
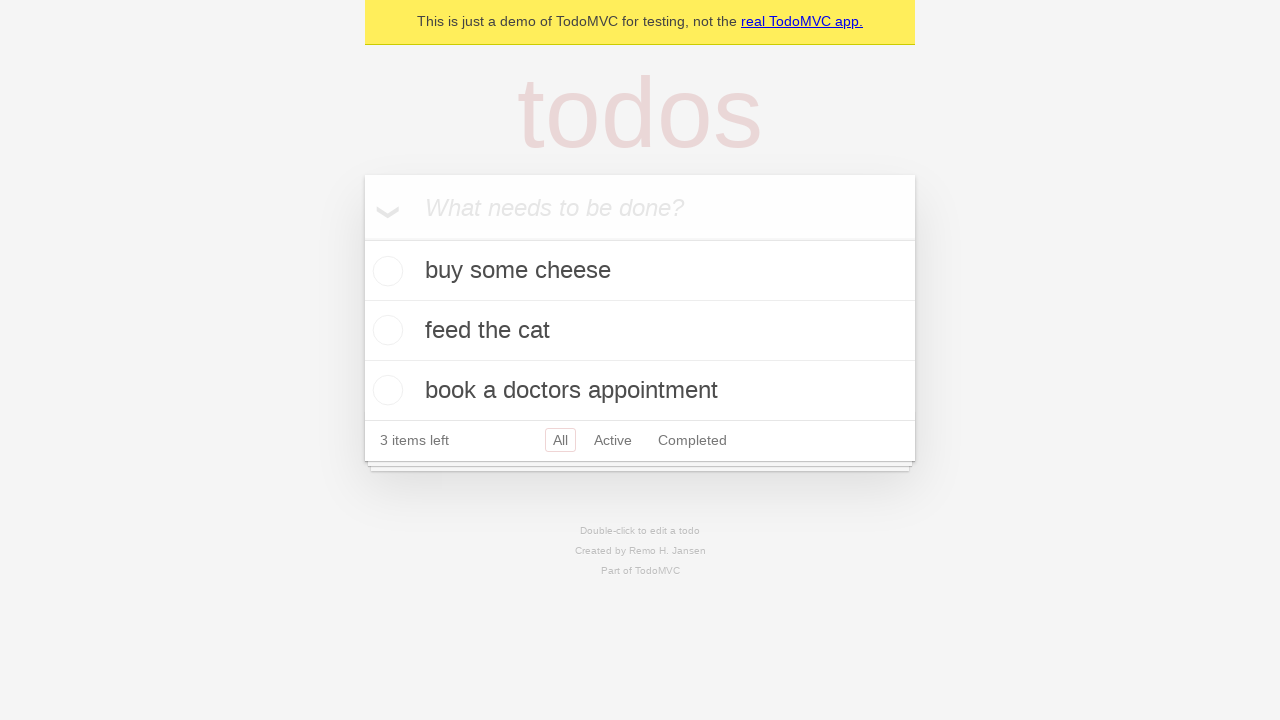

Checked the second todo as complete at (385, 330) on .todo-list li .toggle >> nth=1
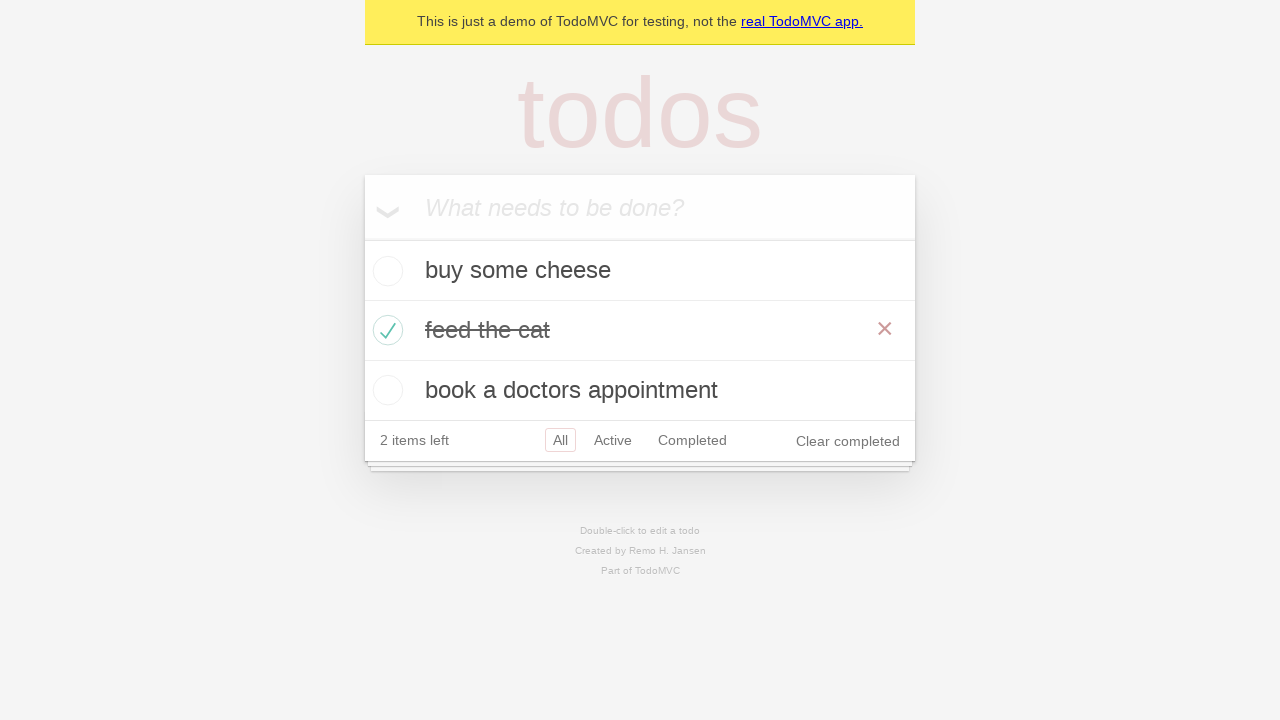

Clicked All filter to show all todos at (560, 440) on .filters >> text=All
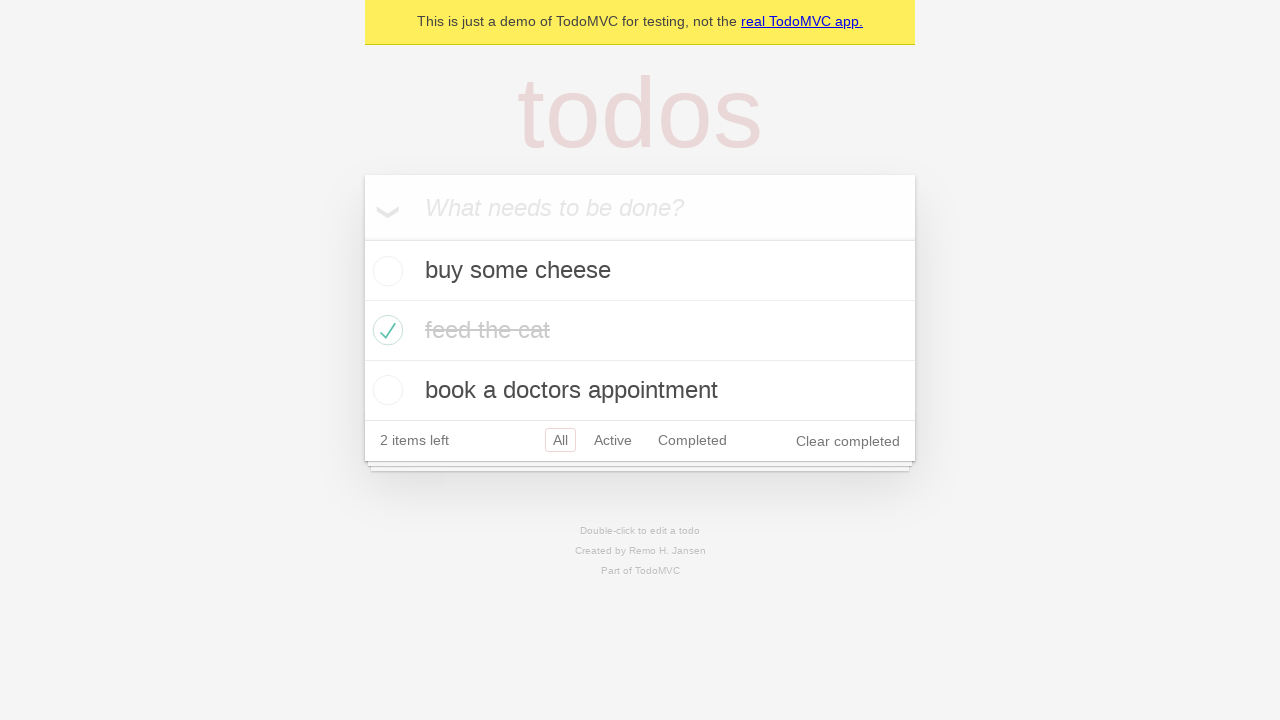

Clicked Active filter to show only active todos at (613, 440) on .filters >> text=Active
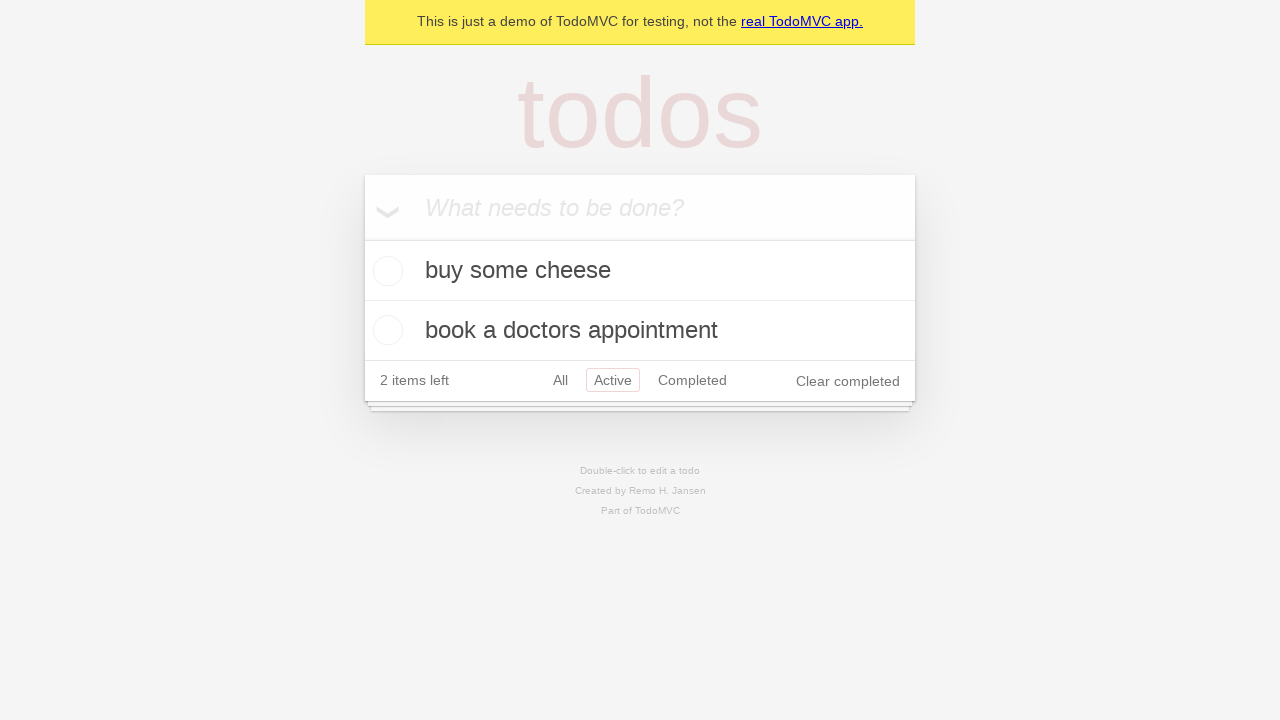

Clicked Completed filter to show only completed todos at (692, 380) on .filters >> text=Completed
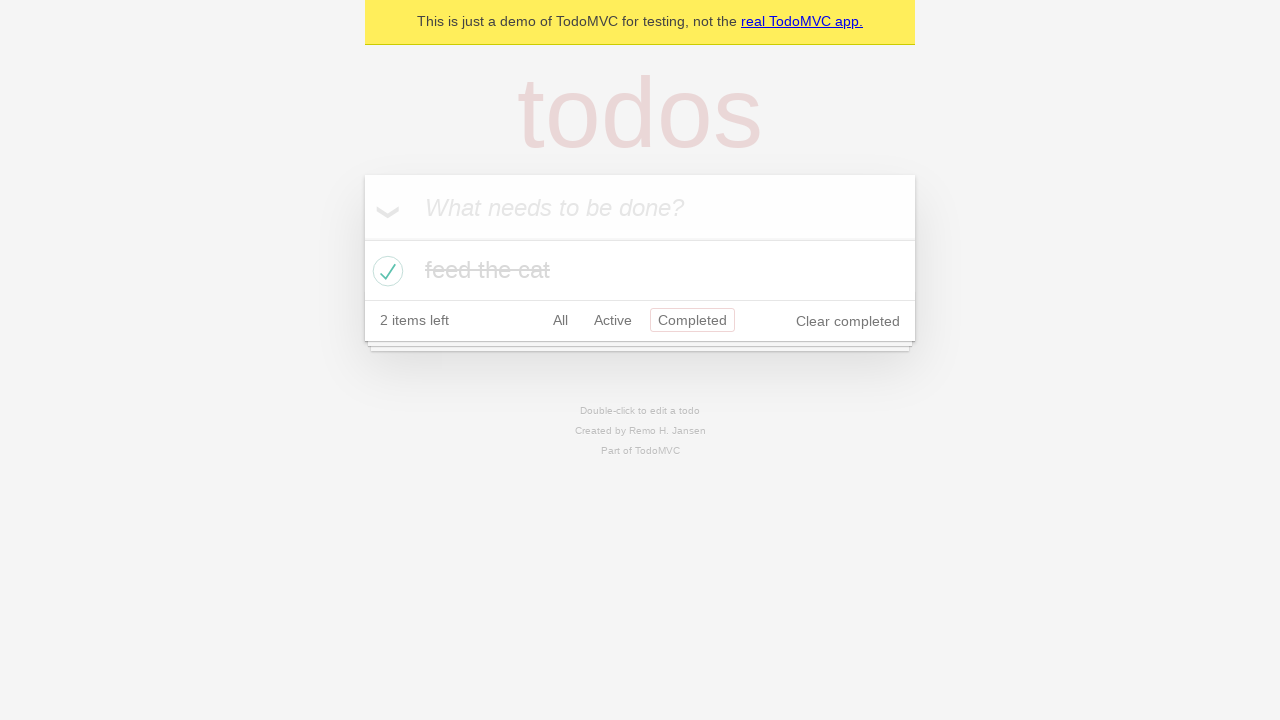

Used browser back button to return to Active filter
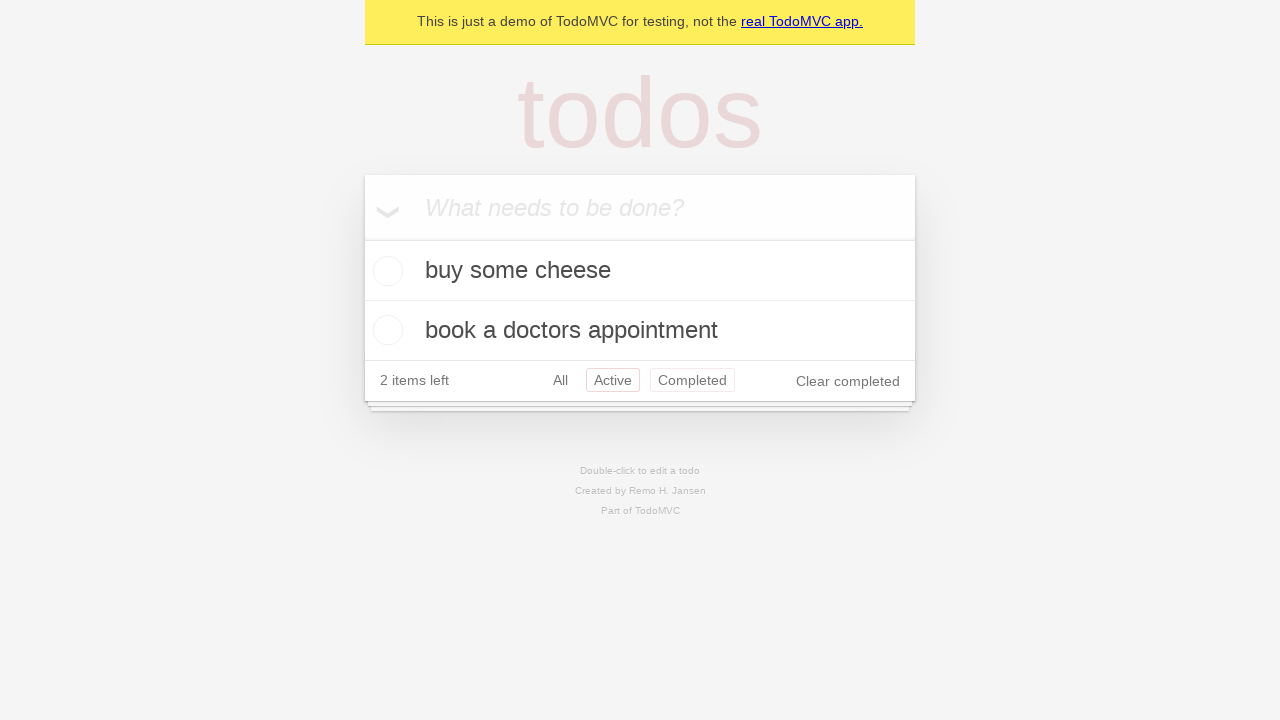

Used browser back button to return to All filter
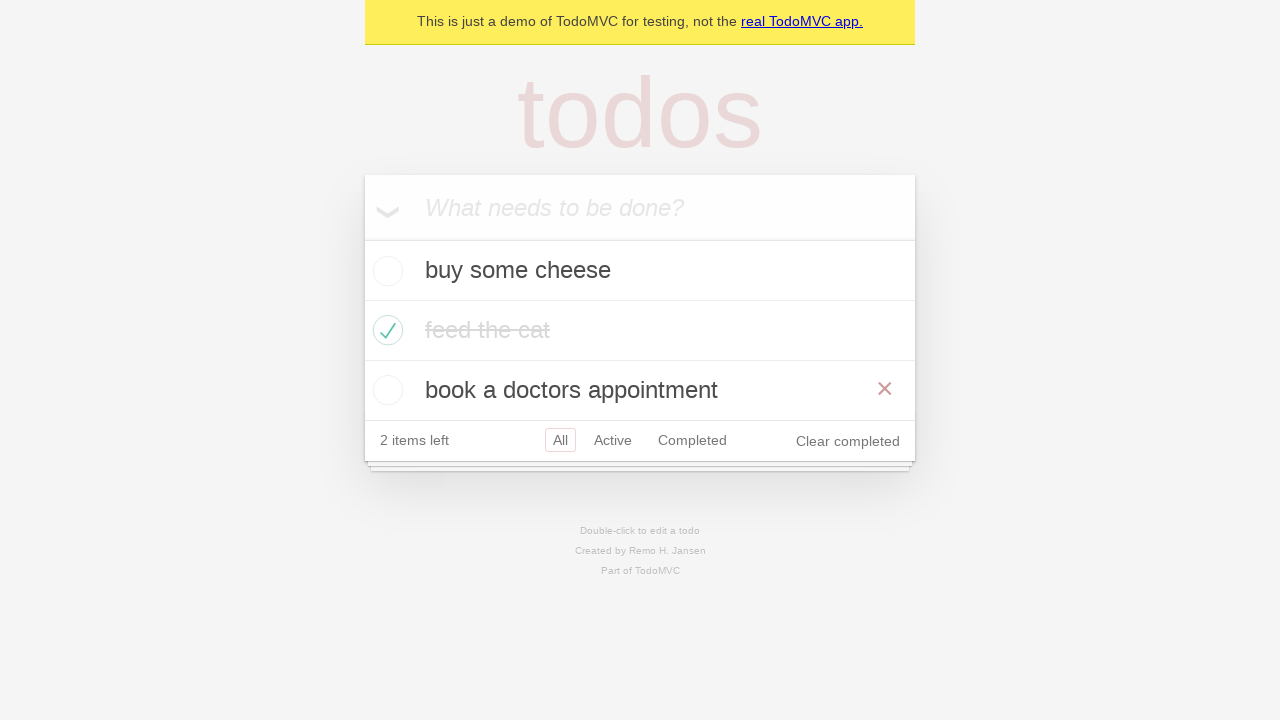

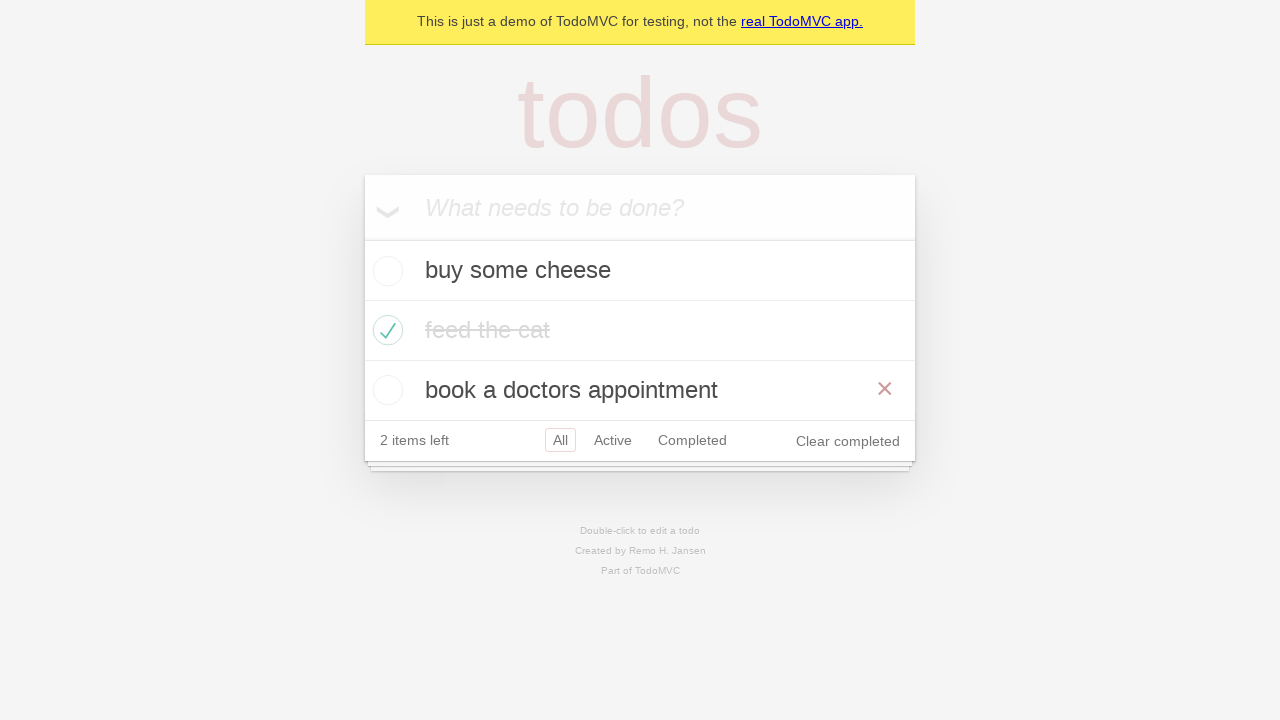